Tests JavaScript prompt alert by clicking a button to trigger a prompt dialog, entering text, accepting it, and verifying the result message

Starting URL: https://practice.cydeo.com/javascript_alerts

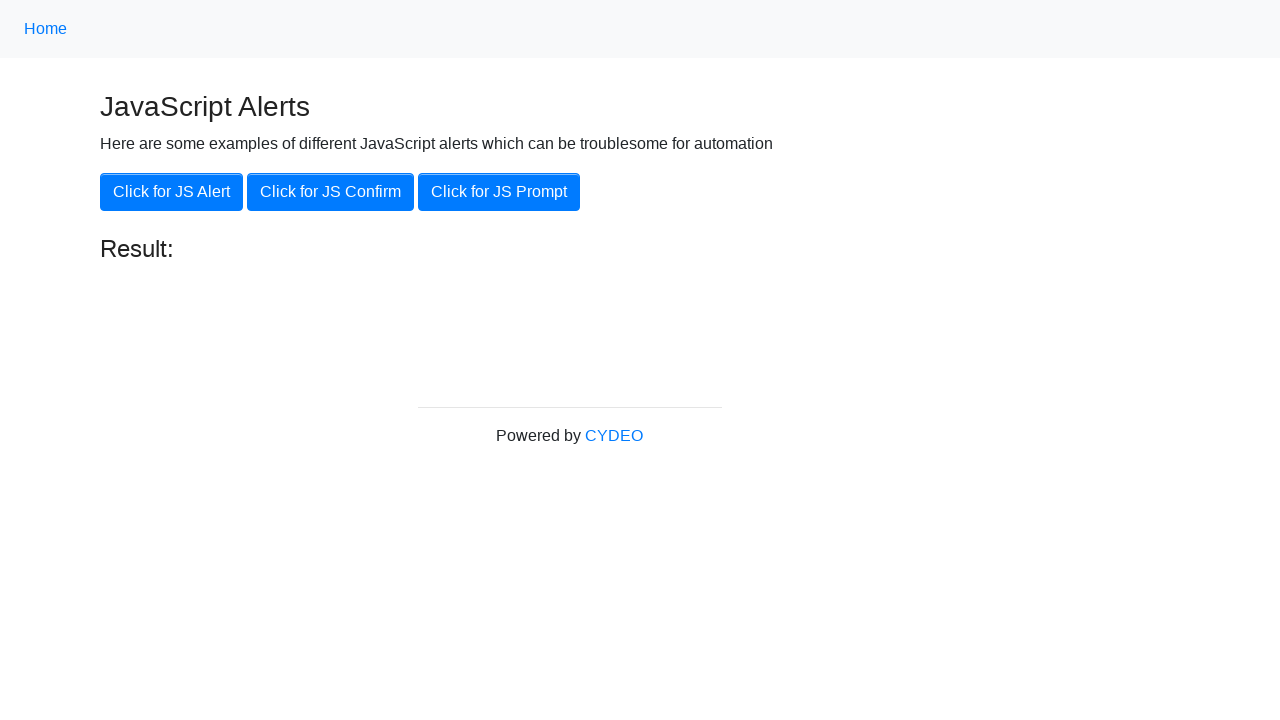

Set up dialog handler to accept prompt with text 'hello'
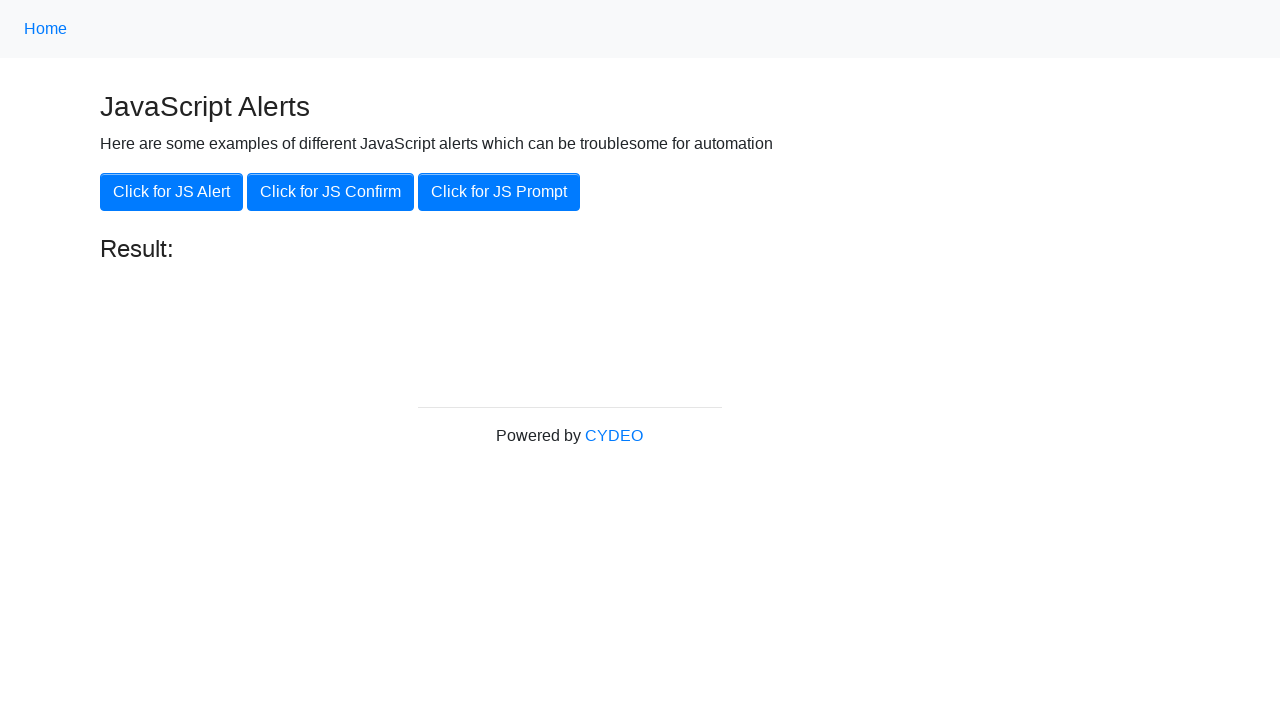

Clicked 'Click for JS Prompt' button to trigger prompt dialog at (499, 192) on xpath=//button[.='Click for JS Prompt']
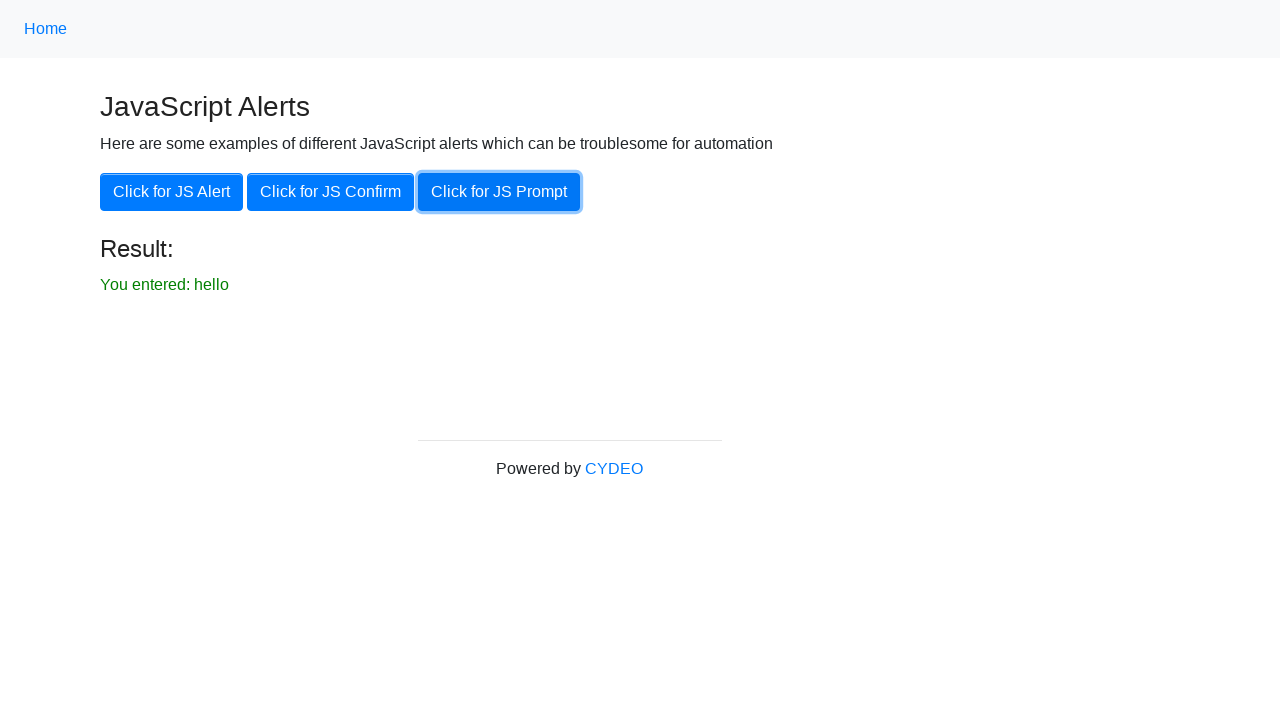

Result text element became visible after prompt acceptance
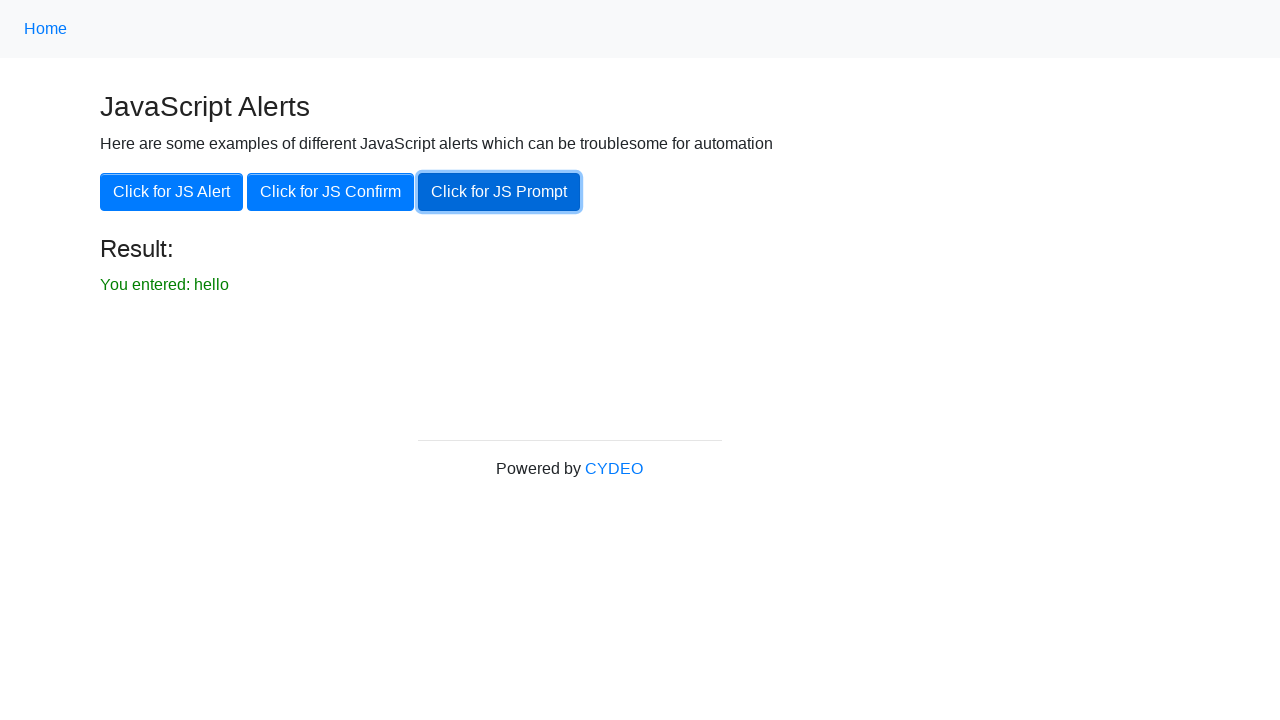

Verified result text is visible, confirming prompt was accepted with entered text
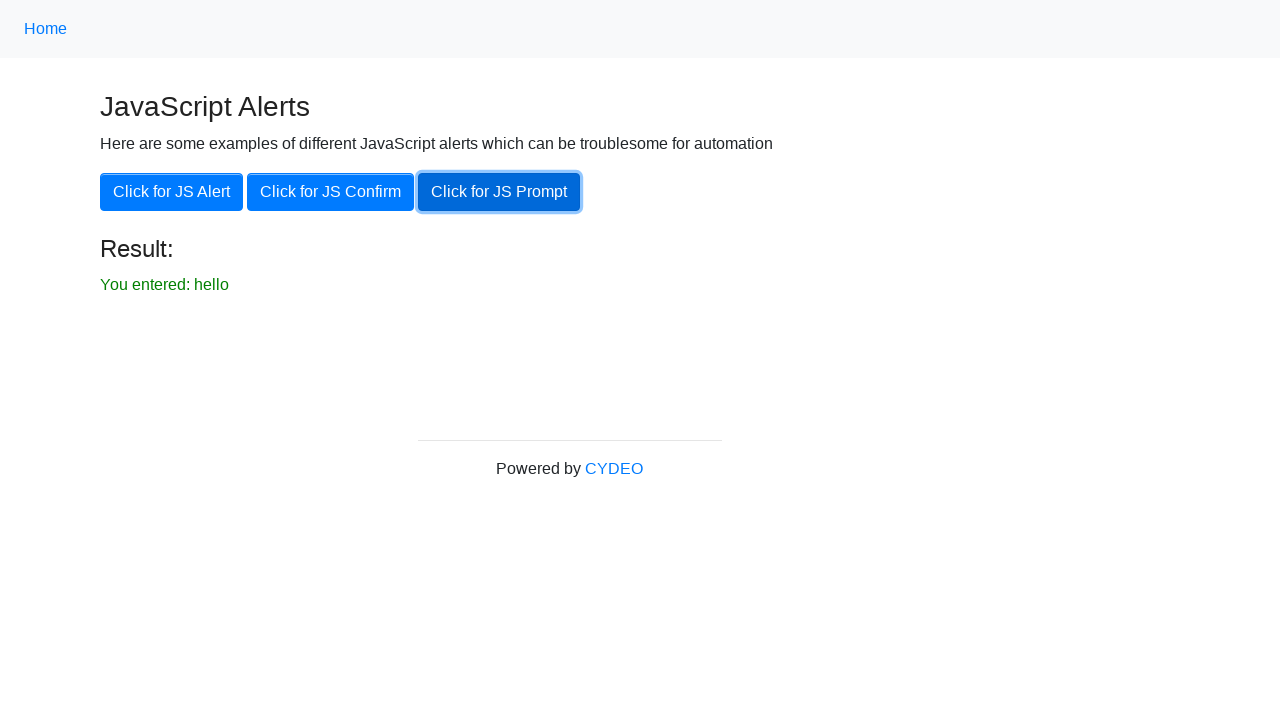

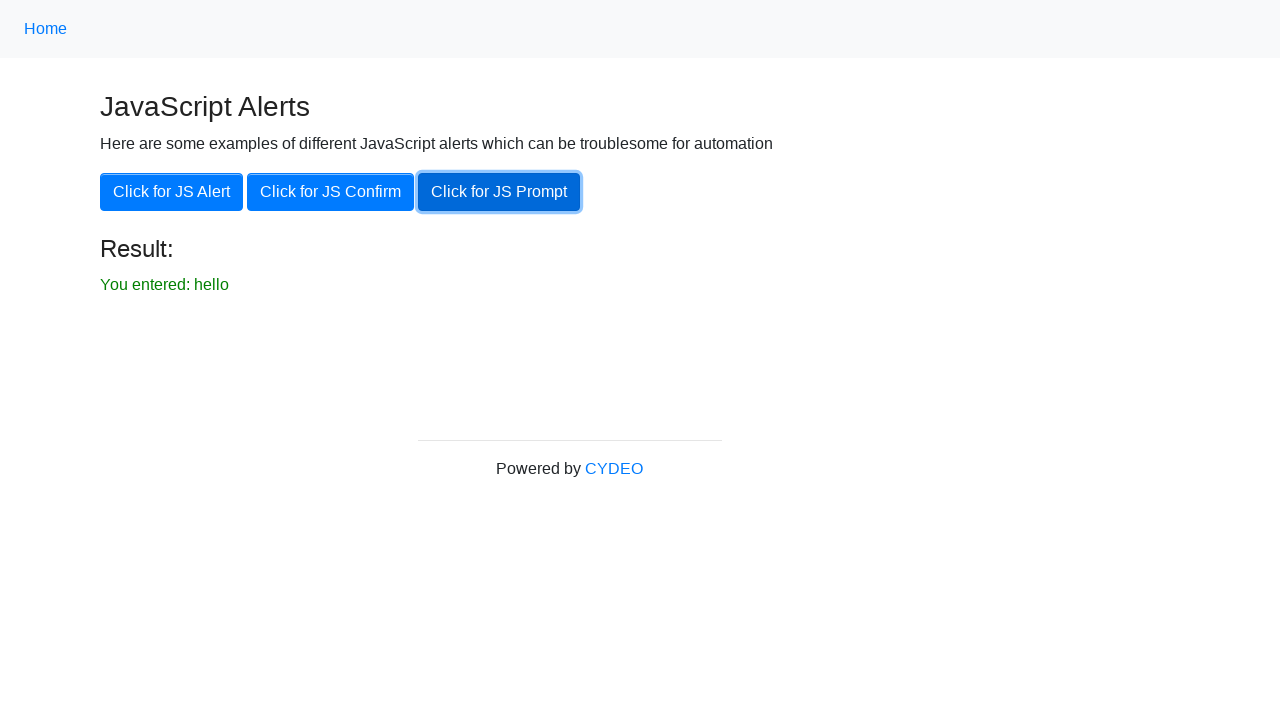